Tests window handling functionality by opening a new window via a link click and switching between parent and child windows

Starting URL: https://the-internet.herokuapp.com/

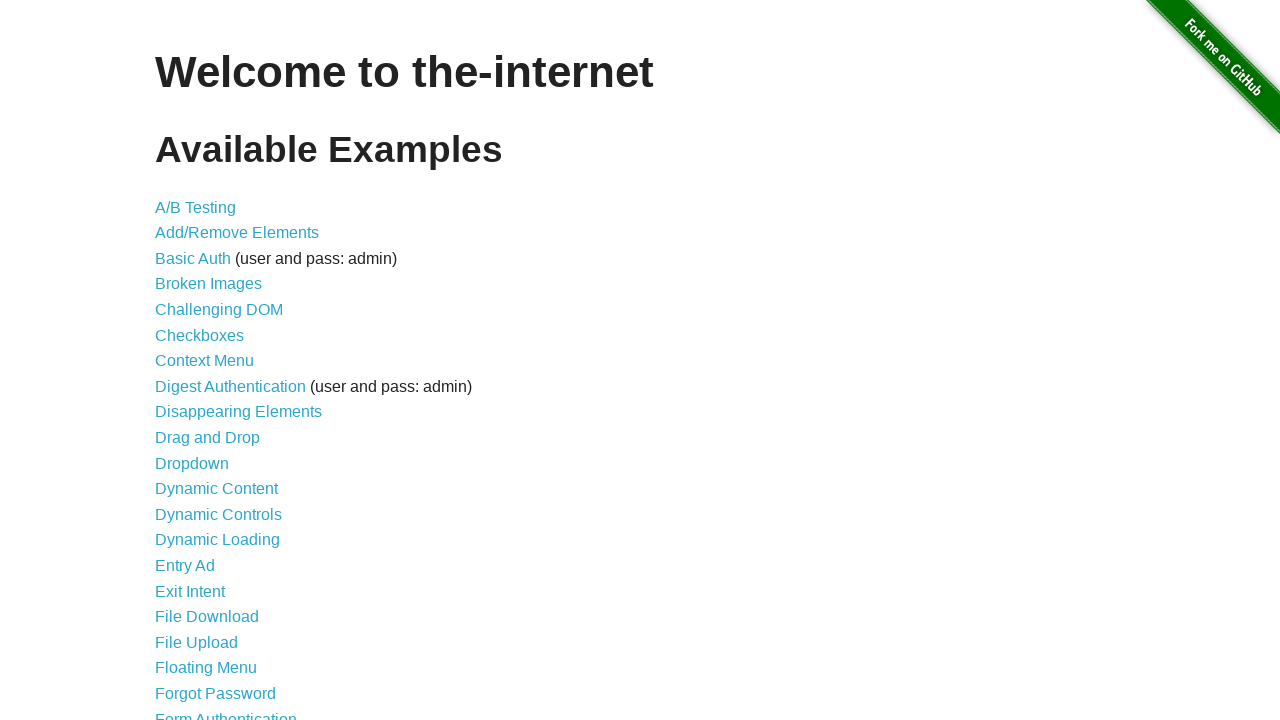

Clicked on 'Multiple Windows' link at (218, 369) on text=Multiple Windows
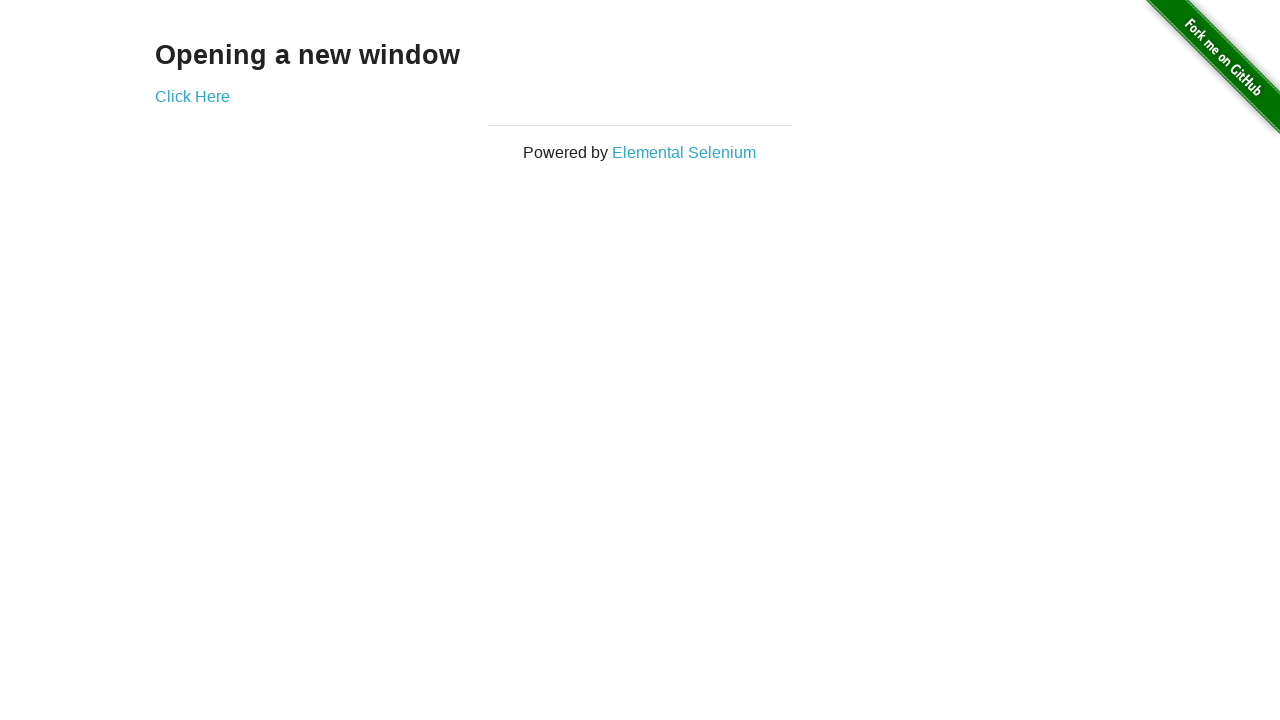

Clicked 'Click Here' link to open new window at (192, 96) on text=Click Here
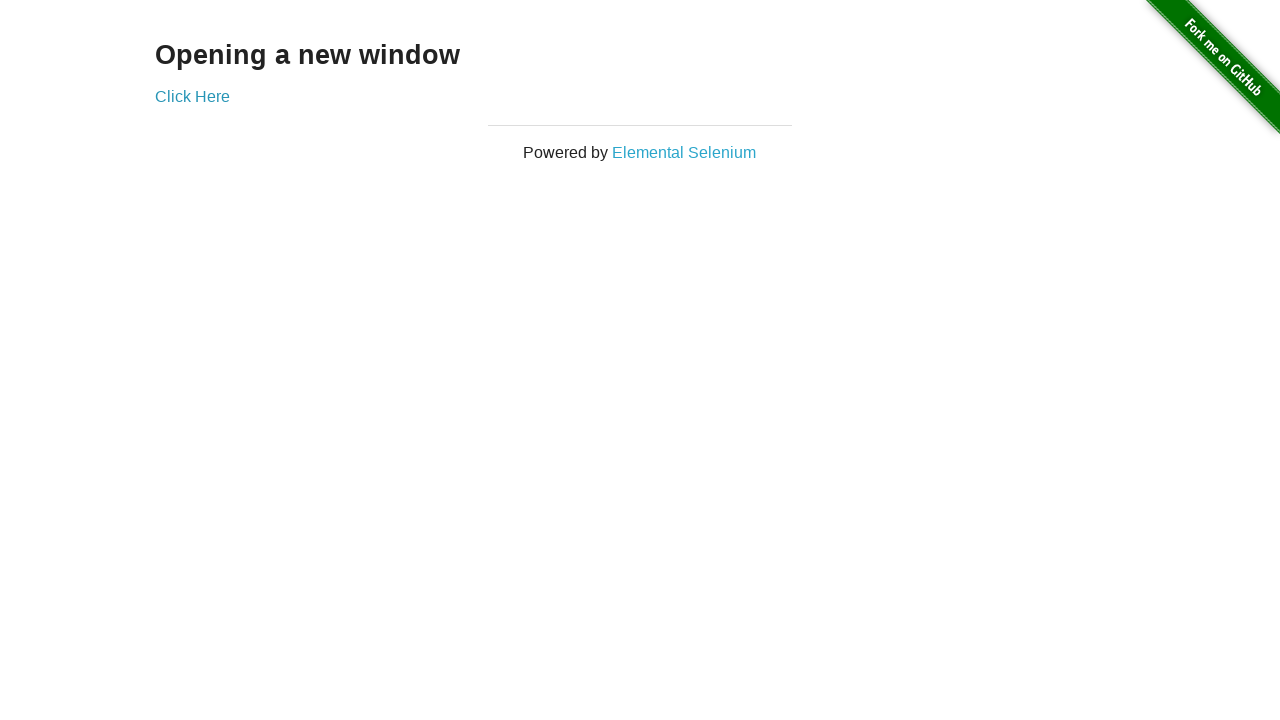

New window opened and captured
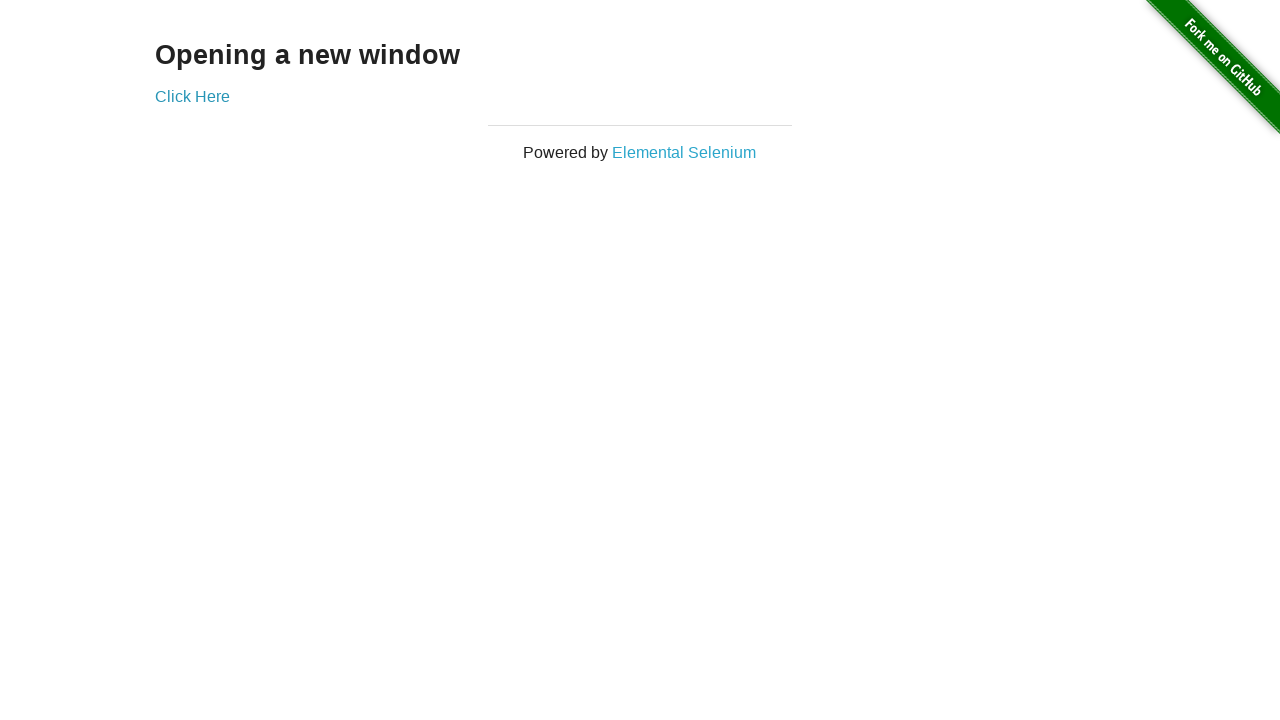

Retrieved text from new window: 'New Window'
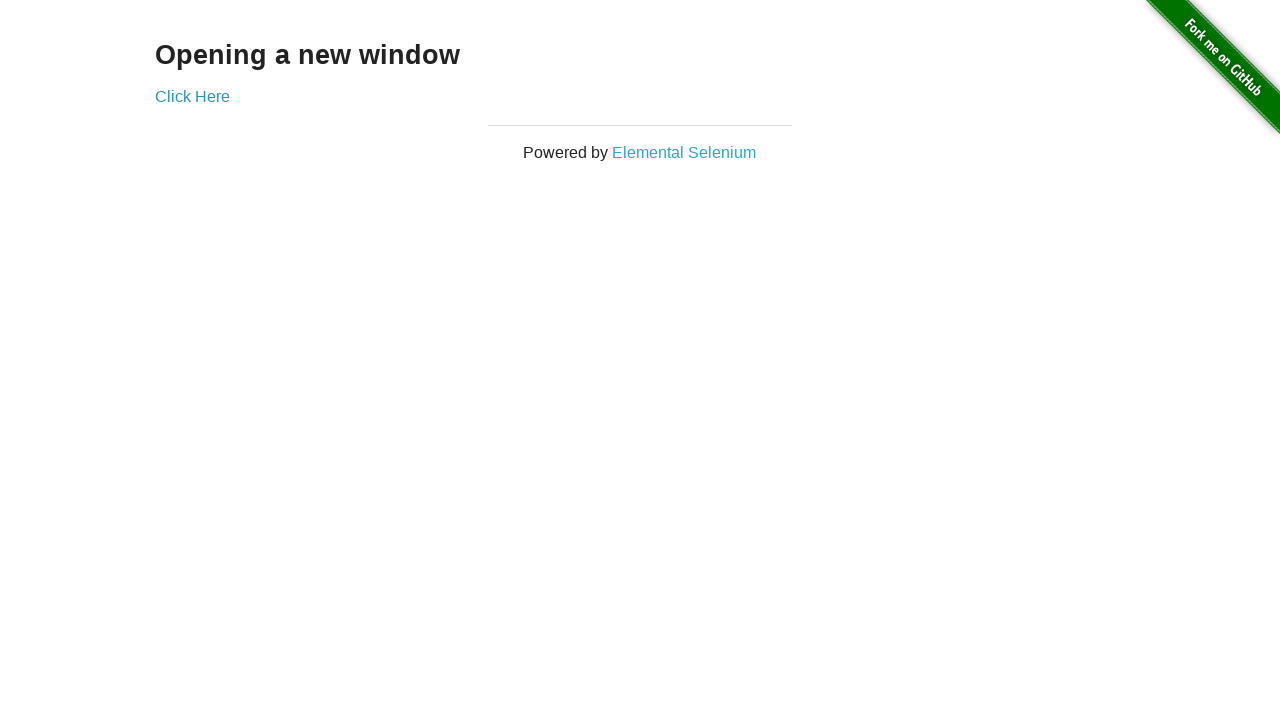

Retrieved text from parent window: 'Opening a new window'
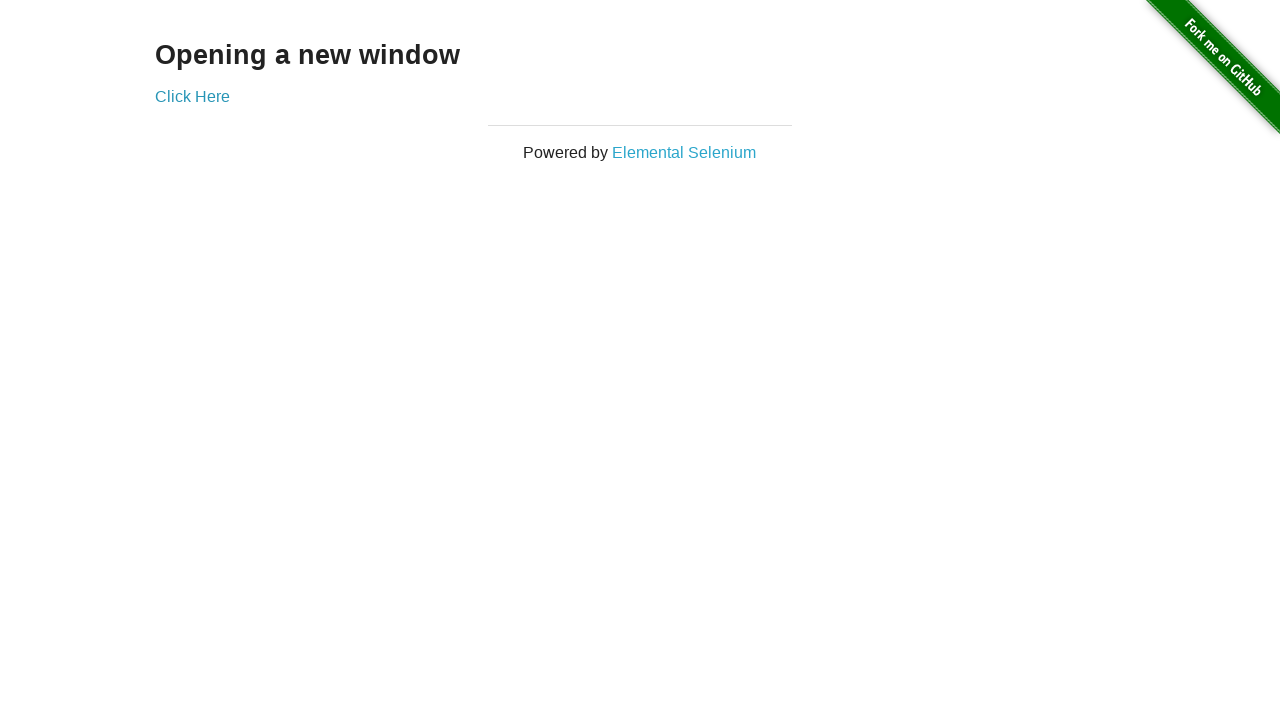

Closed the child window
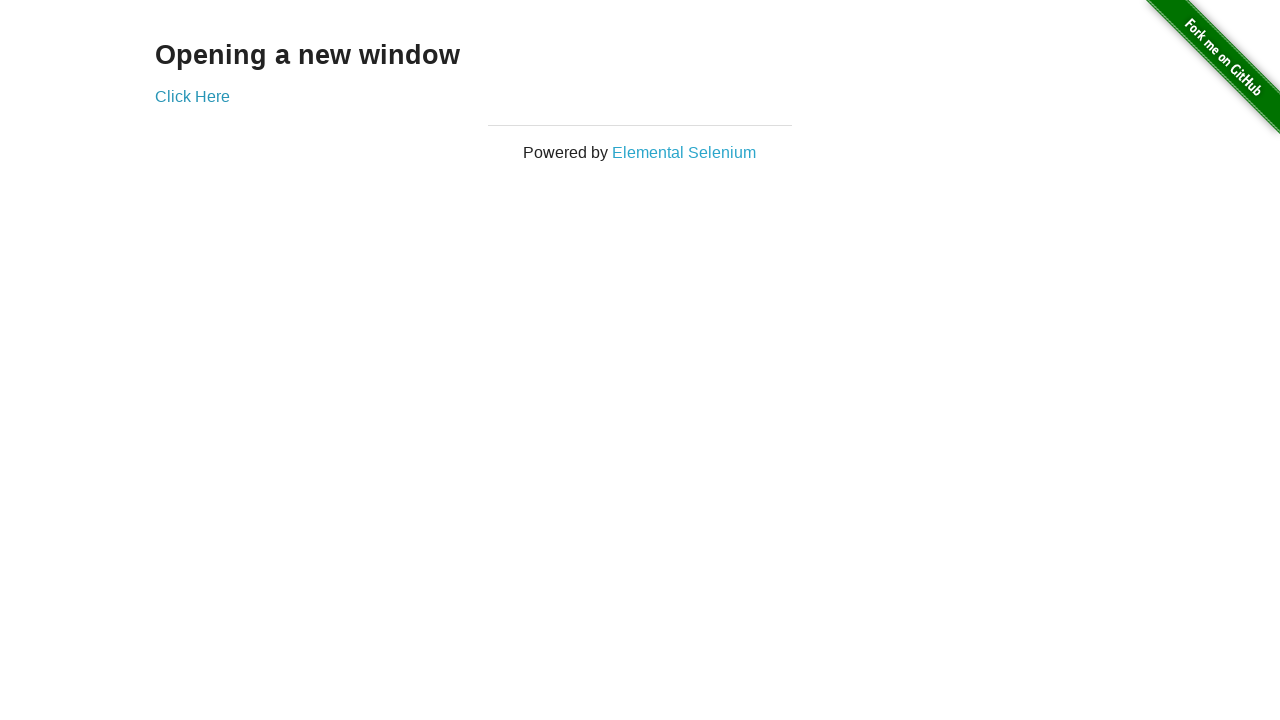

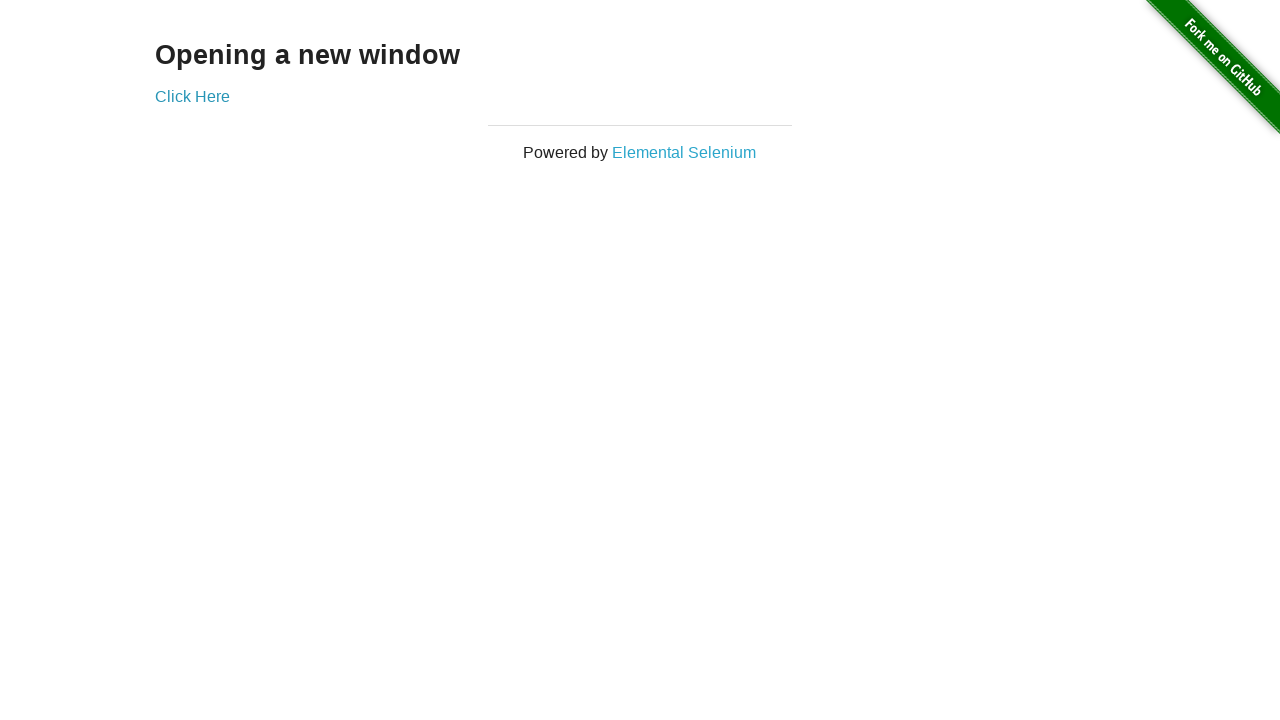